Navigates to Rozetka Ukrainian e-commerce site, then navigates to Dan-IT Java course page and verifies page title is accessible

Starting URL: https://rozetka.com.ua/ua/

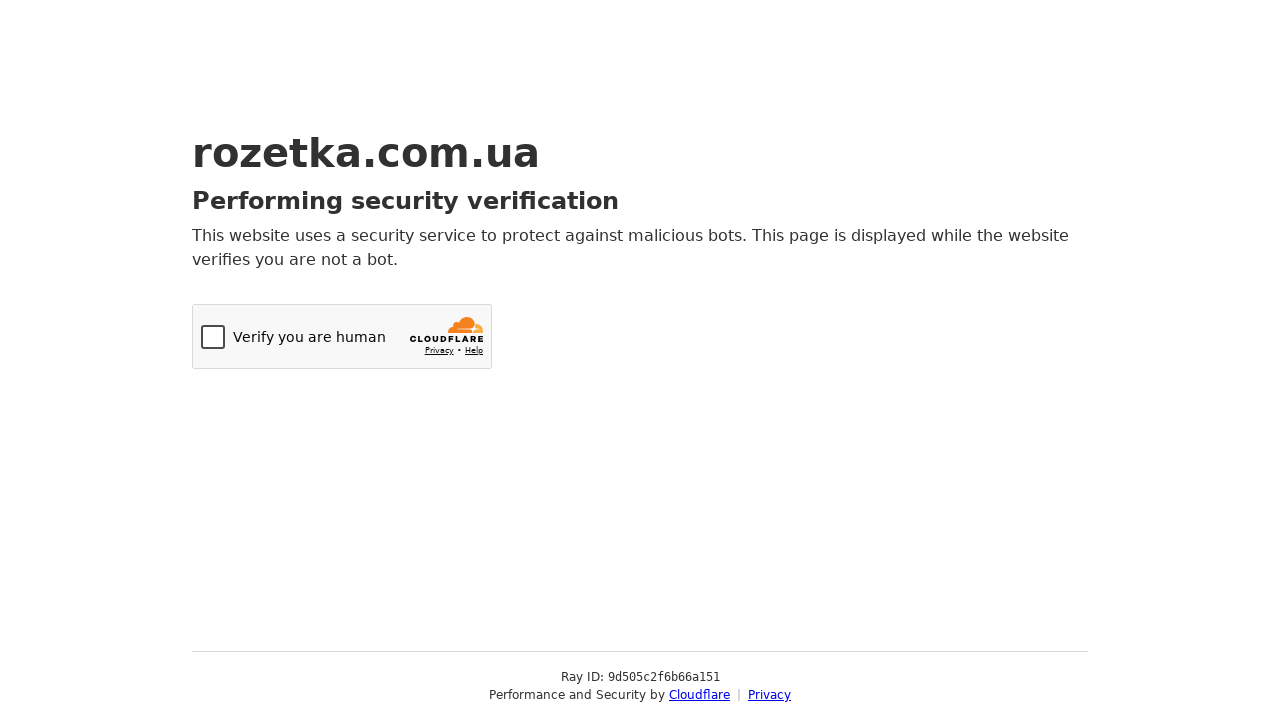

Waited for Rozetka initial page to load (domcontentloaded)
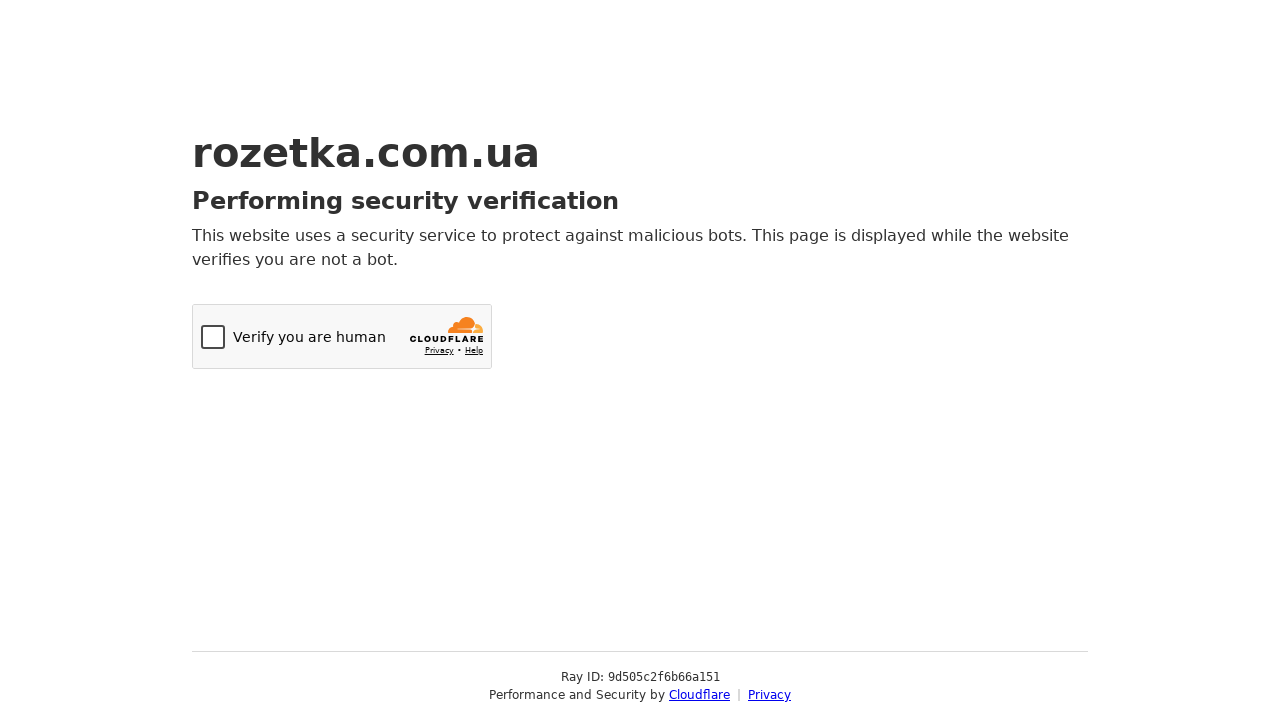

Navigated to Dan-IT Java course page
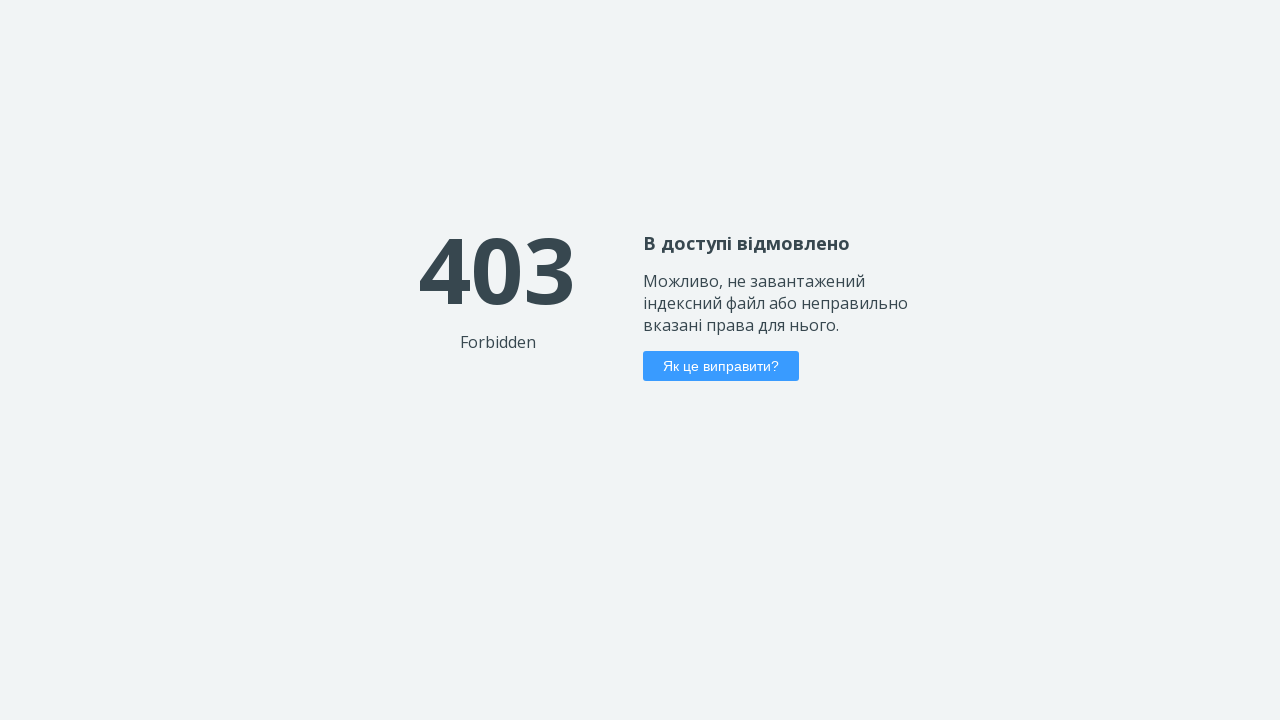

Waited for Dan-IT Java course page to load (domcontentloaded)
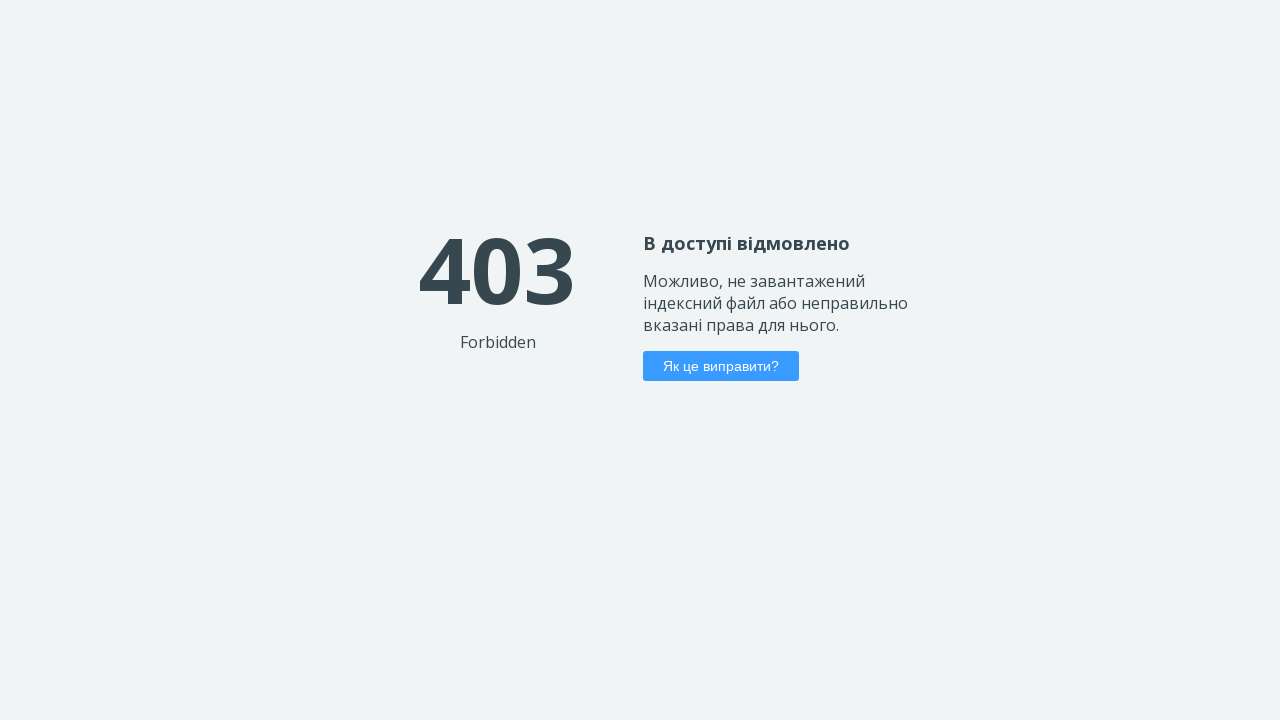

Retrieved page title: '403 Forbidden - nginx'
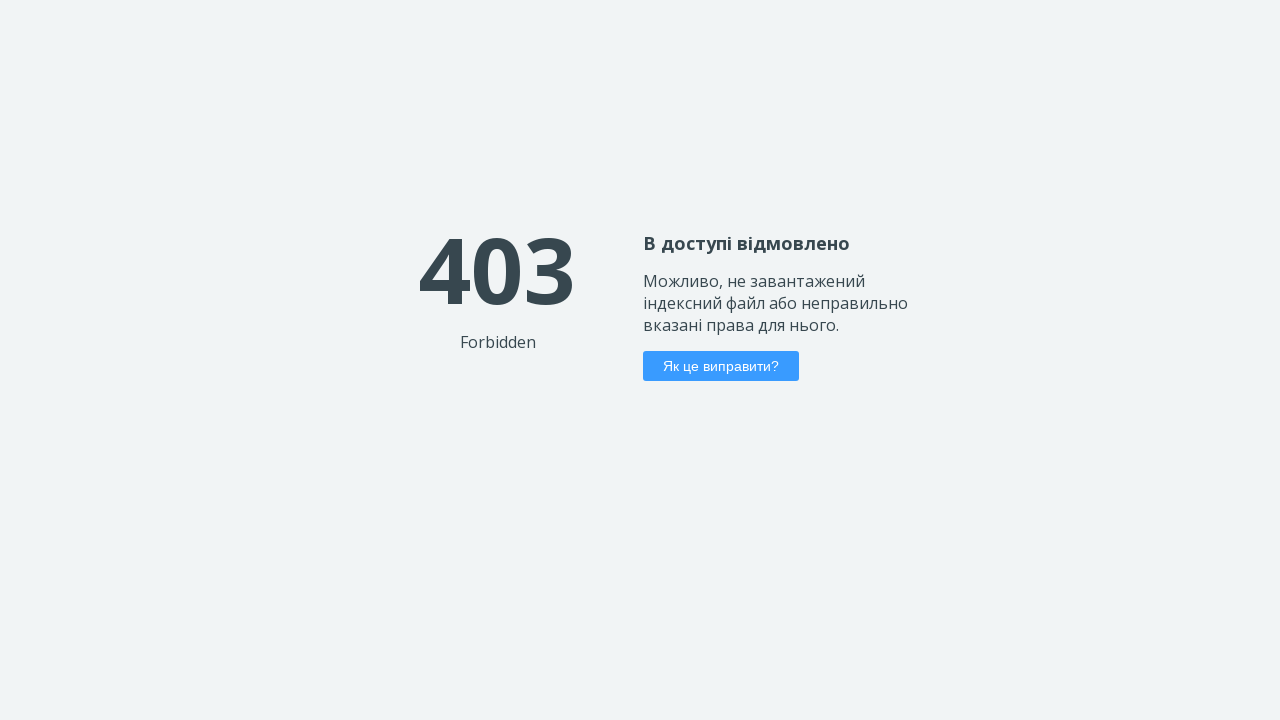

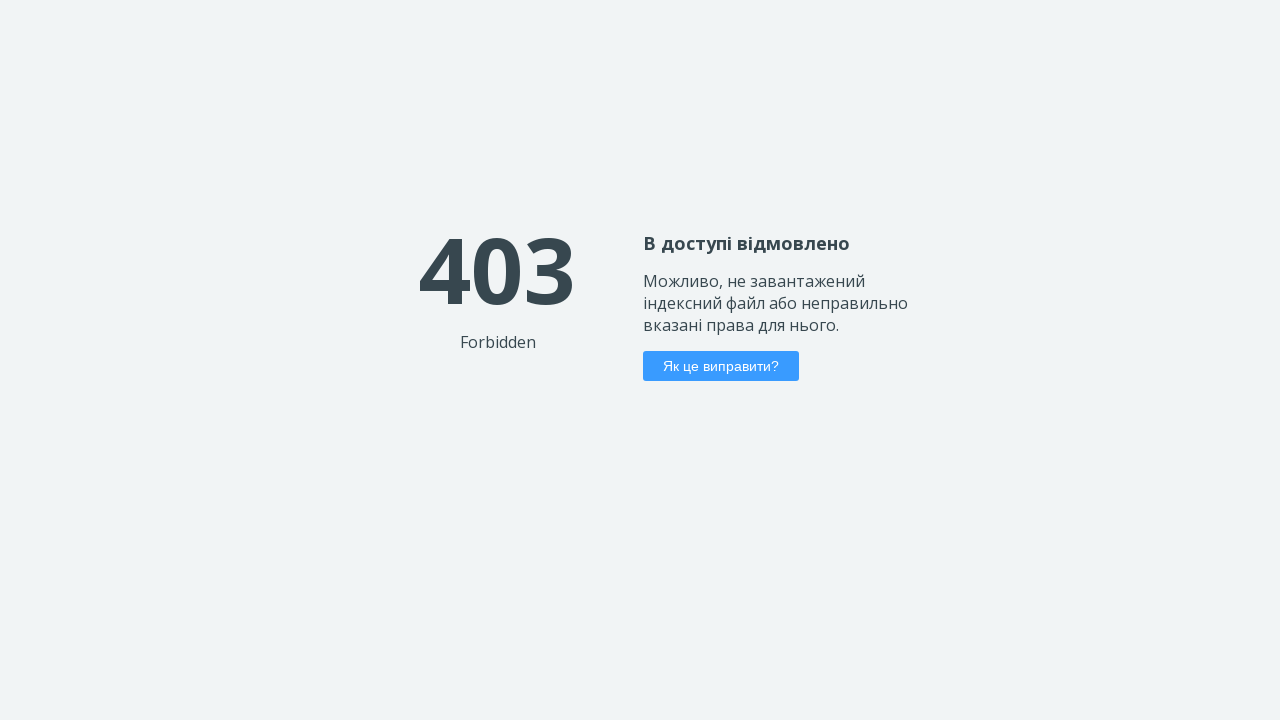